Tests window handling functionality by clicking a link that opens a new window and verifying the "New Window" text is displayed

Starting URL: https://the-internet.herokuapp.com/windows

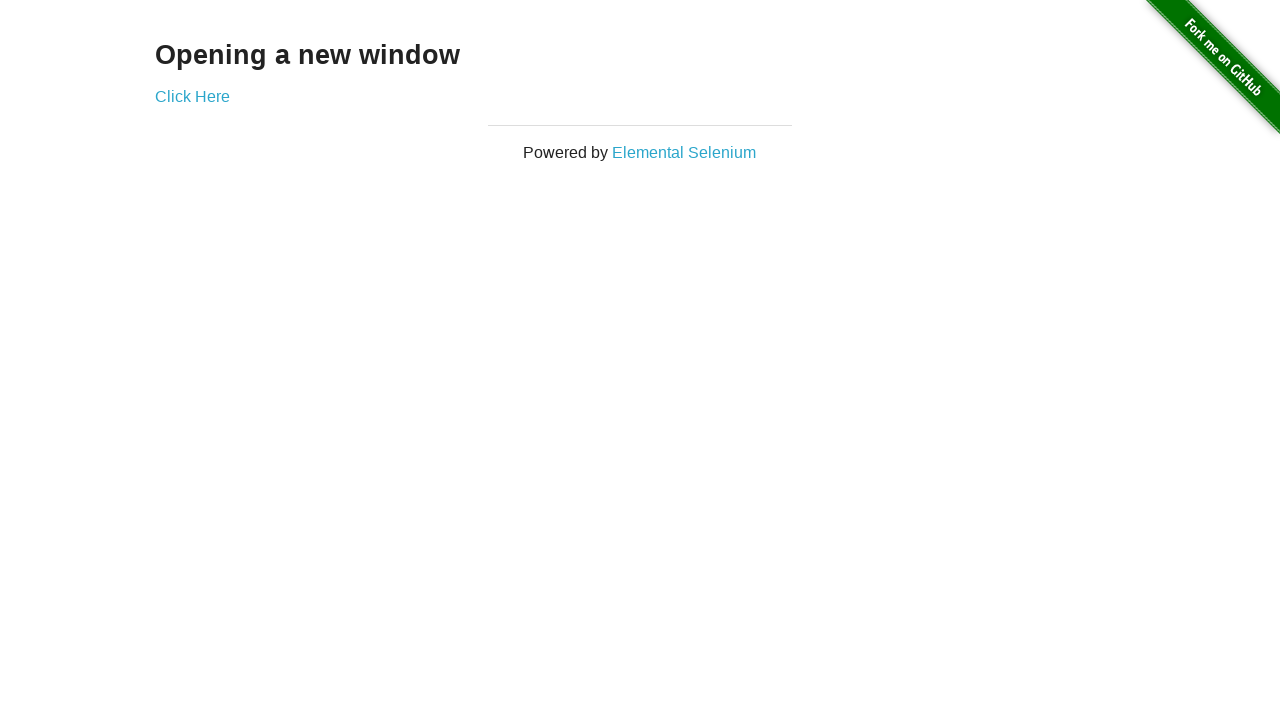

Clicked 'Click Here' link to open new window at (192, 96) on text='Click Here'
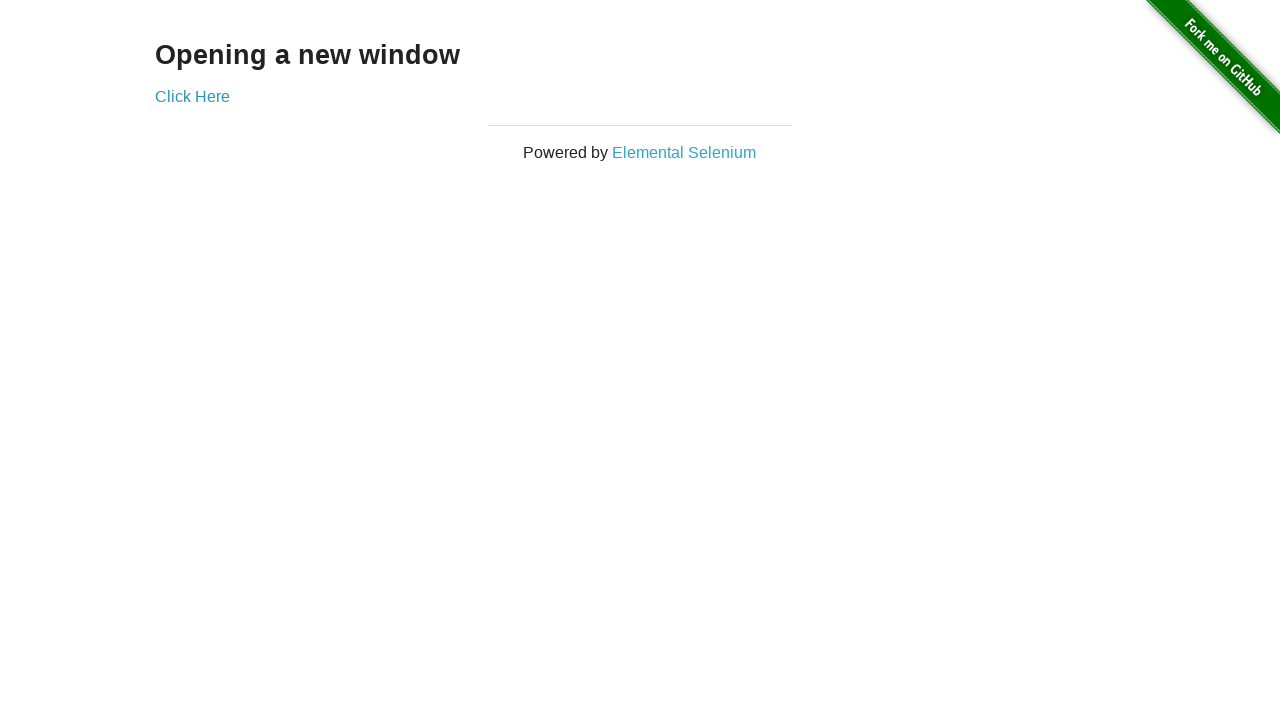

Clicked 'Click Here' link and waited for new page to open at (192, 96) on text='Click Here'
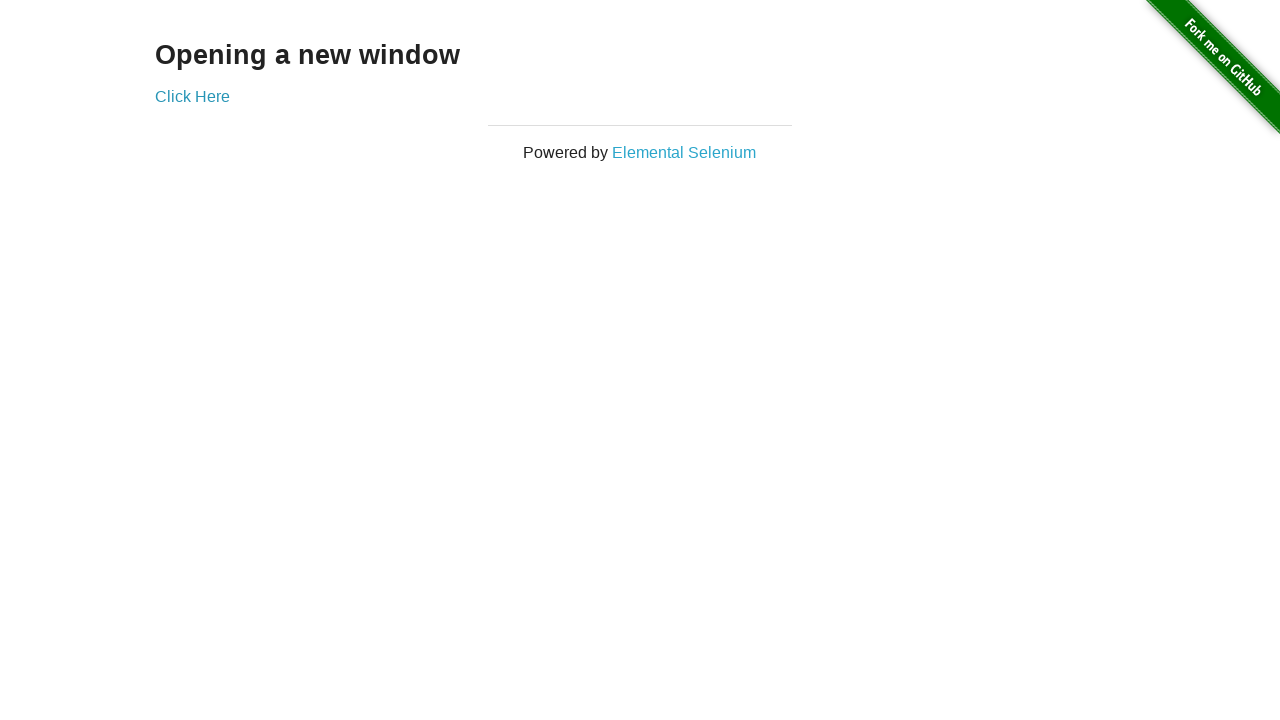

Captured reference to newly opened page
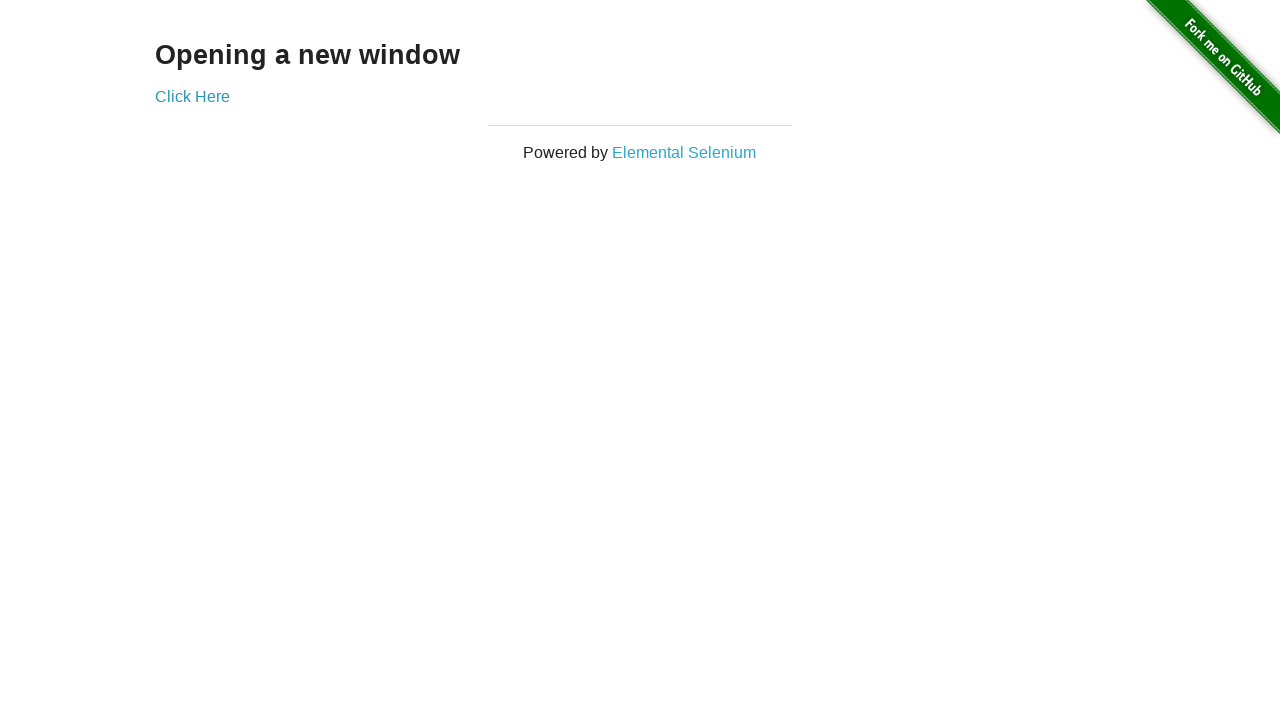

New page fully loaded
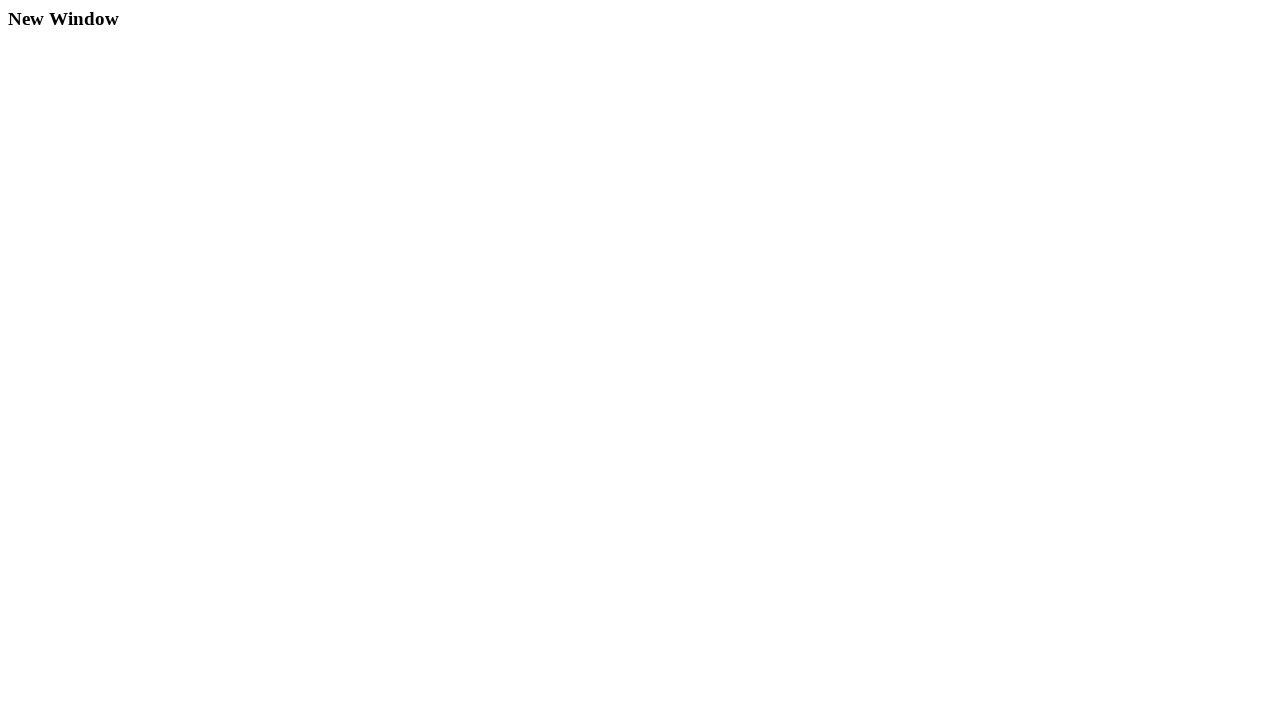

H3 element appeared on new page
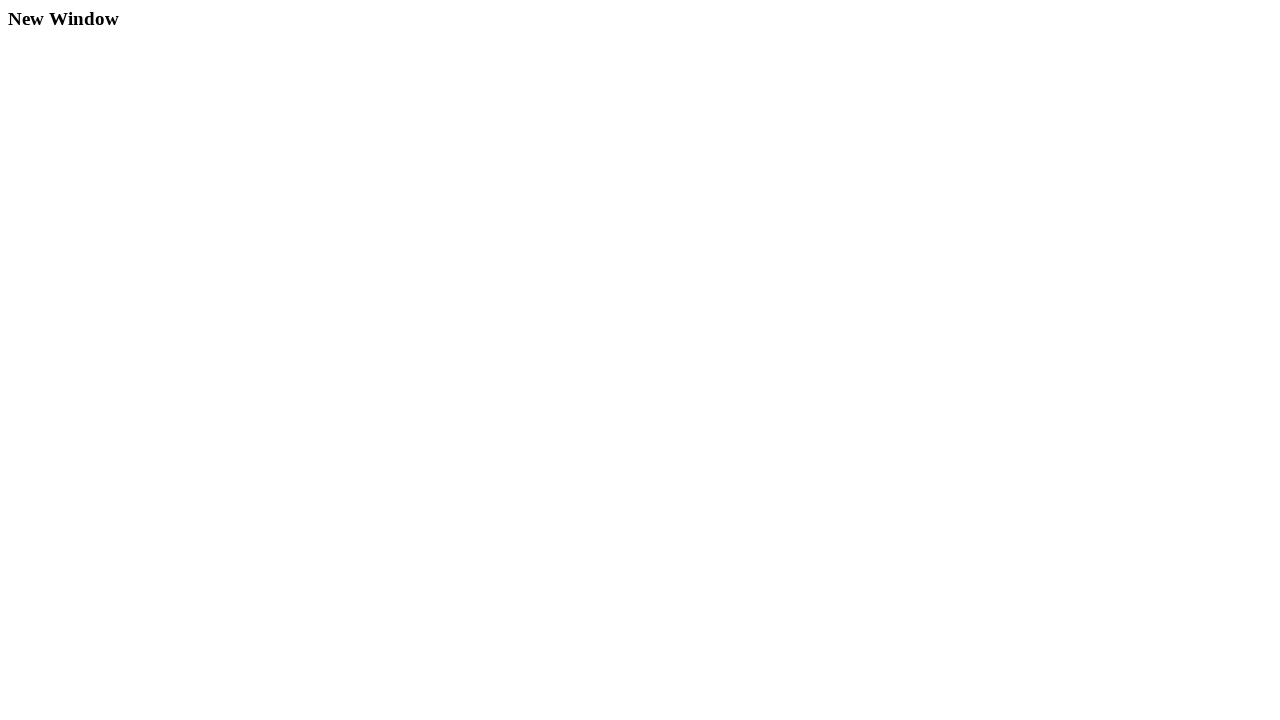

Verified 'New Window' text is visible in H3 element
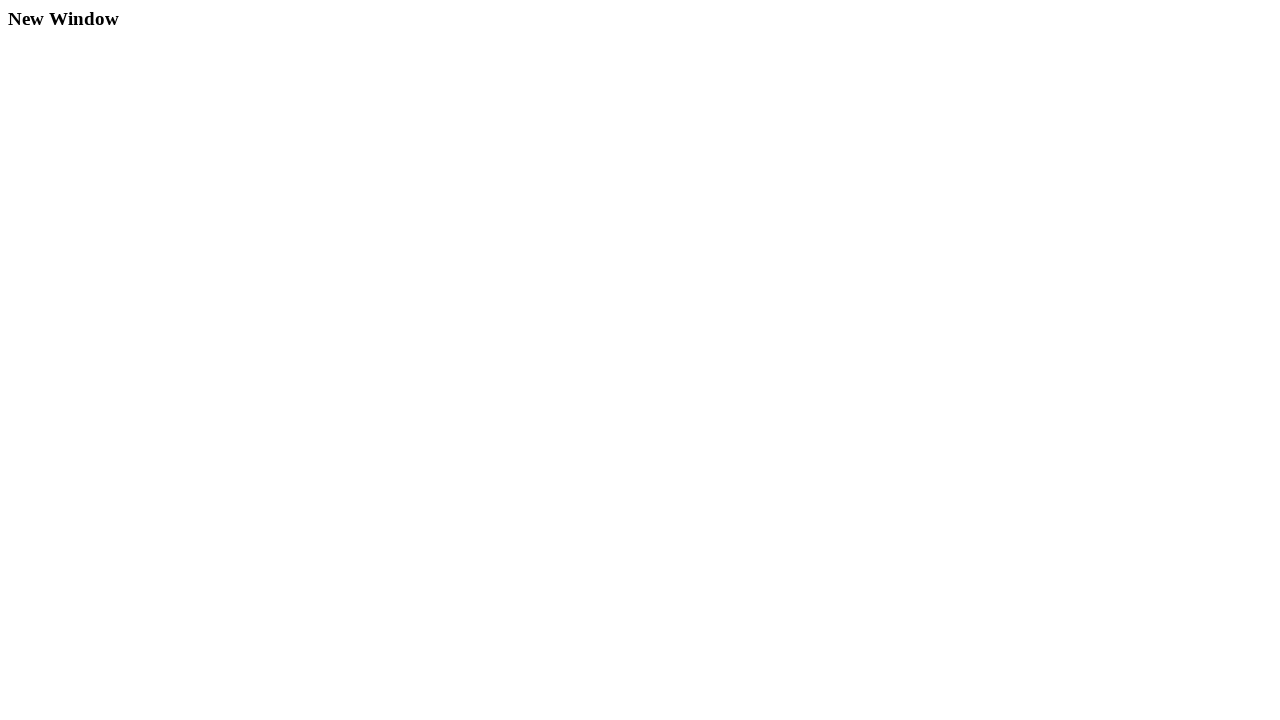

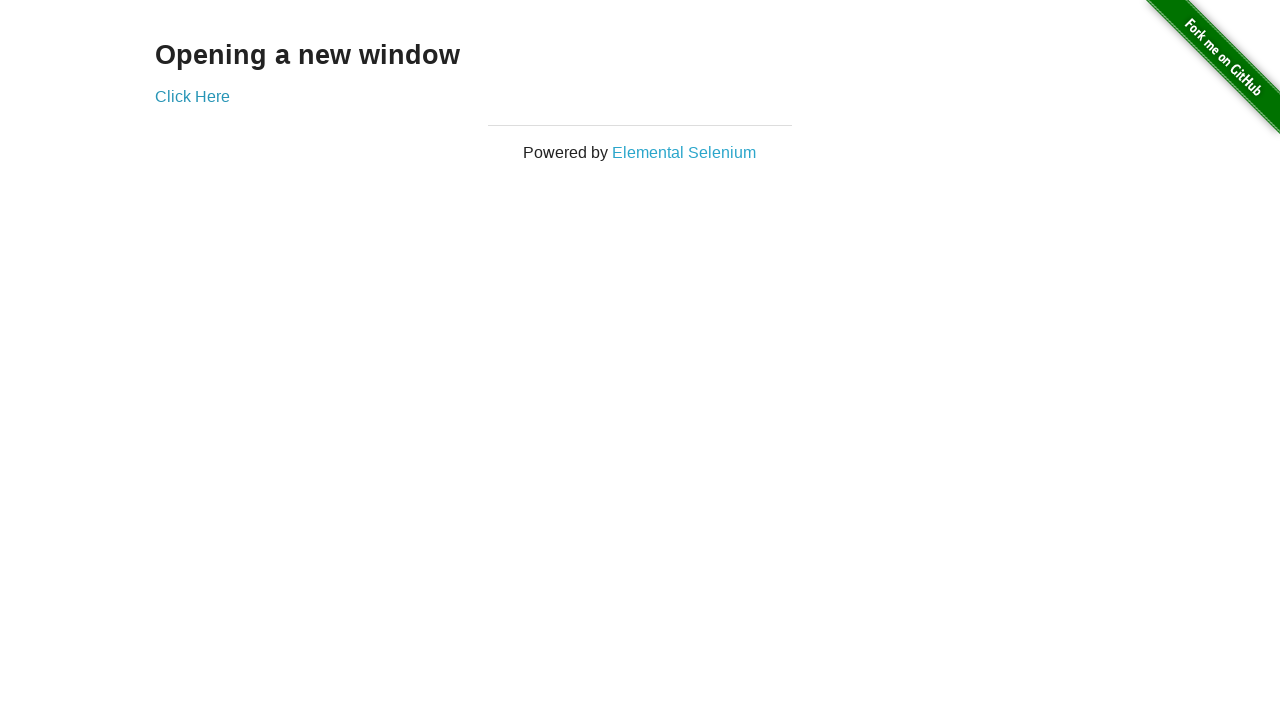